Tests browser window functionality by navigating to a demo page and clicking on a new tab button

Starting URL: https://demoqa.com/browser-windows

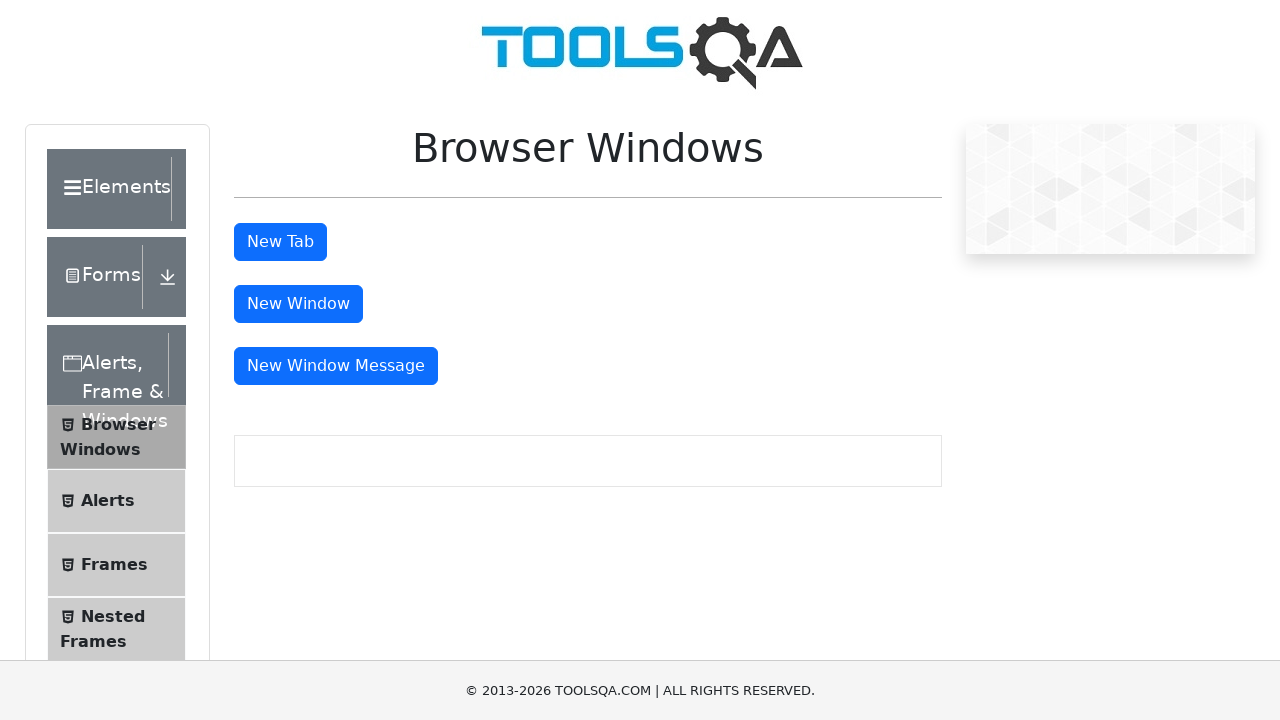

Retrieved current URL from page
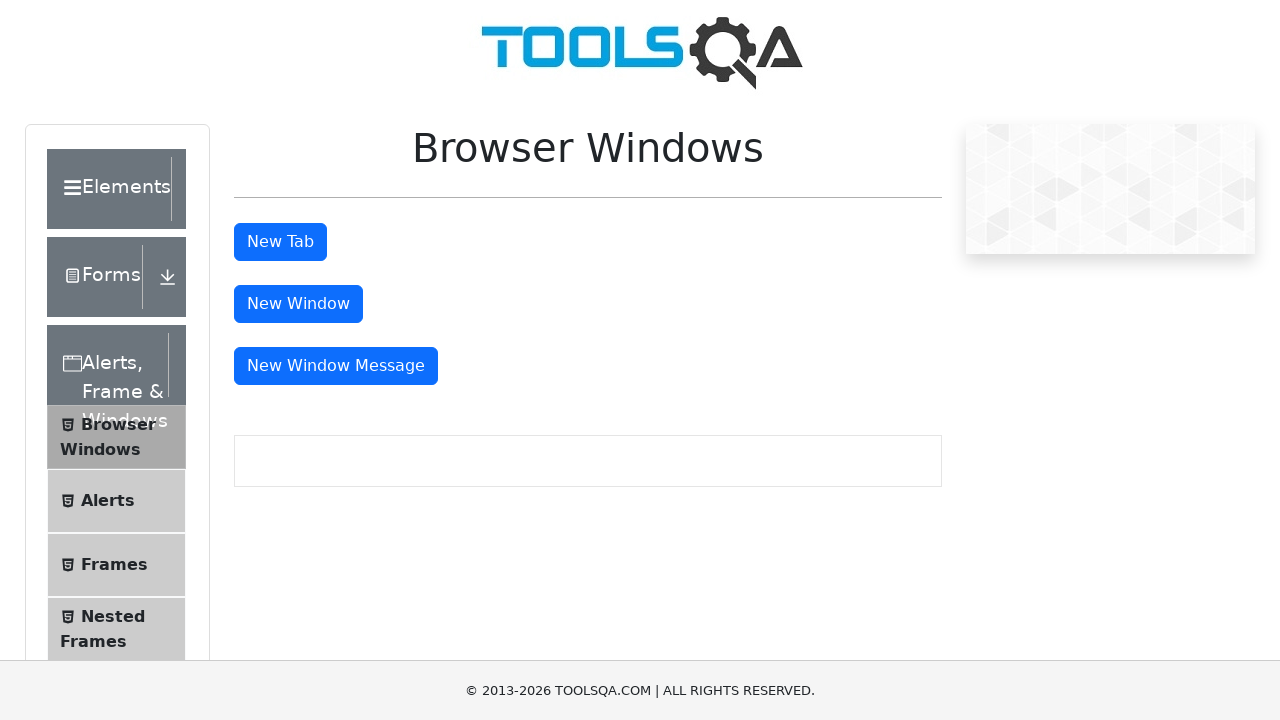

Verified URL is https://demoqa.com/browser-windows
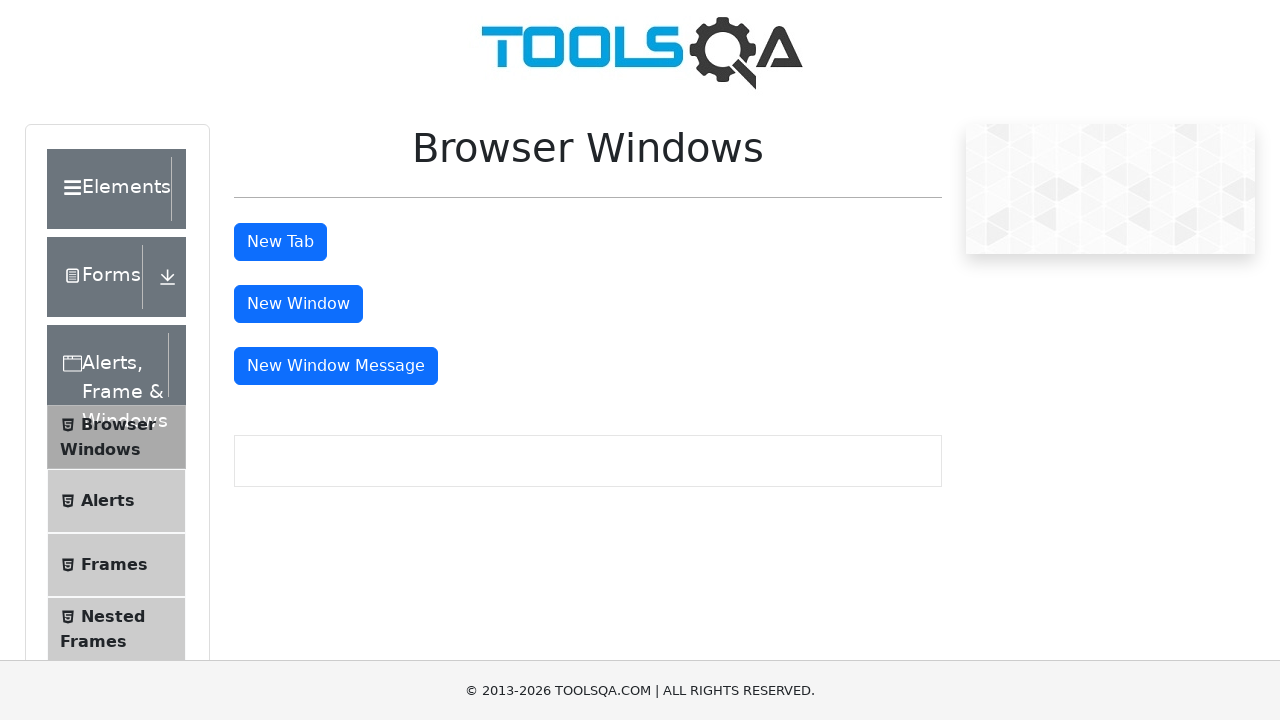

Retrieved page title
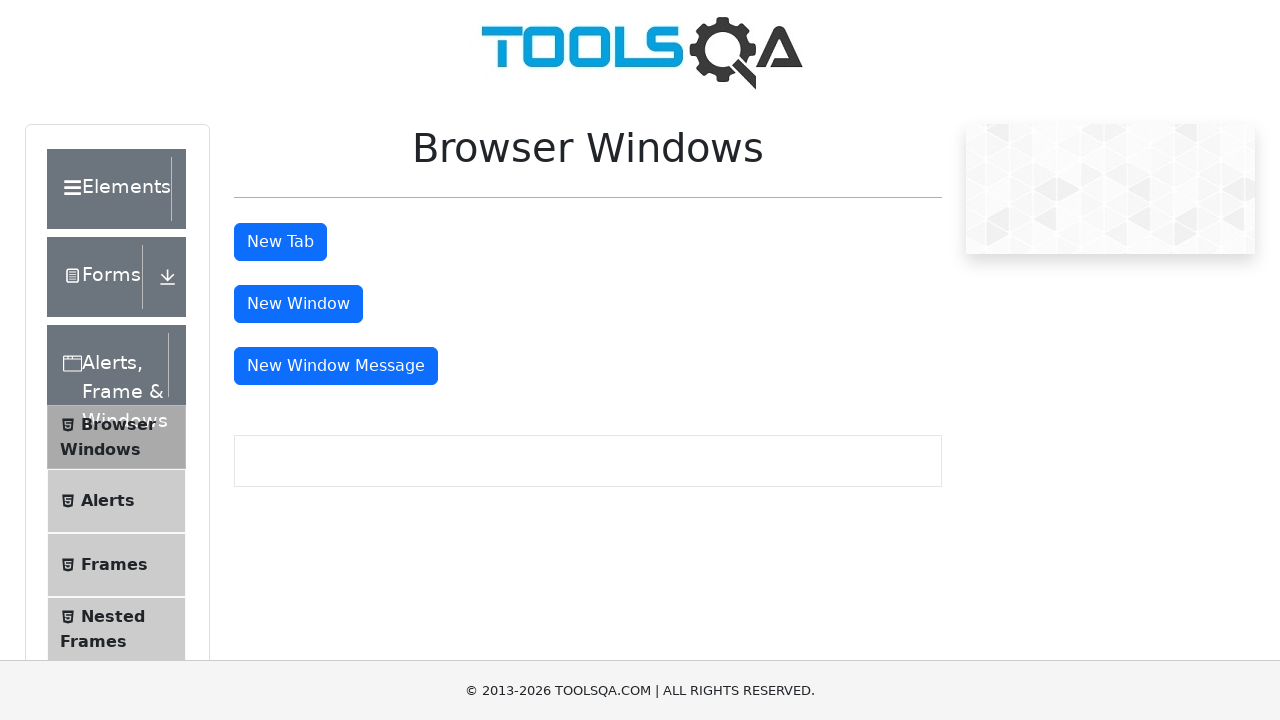

Printed page title: demosite
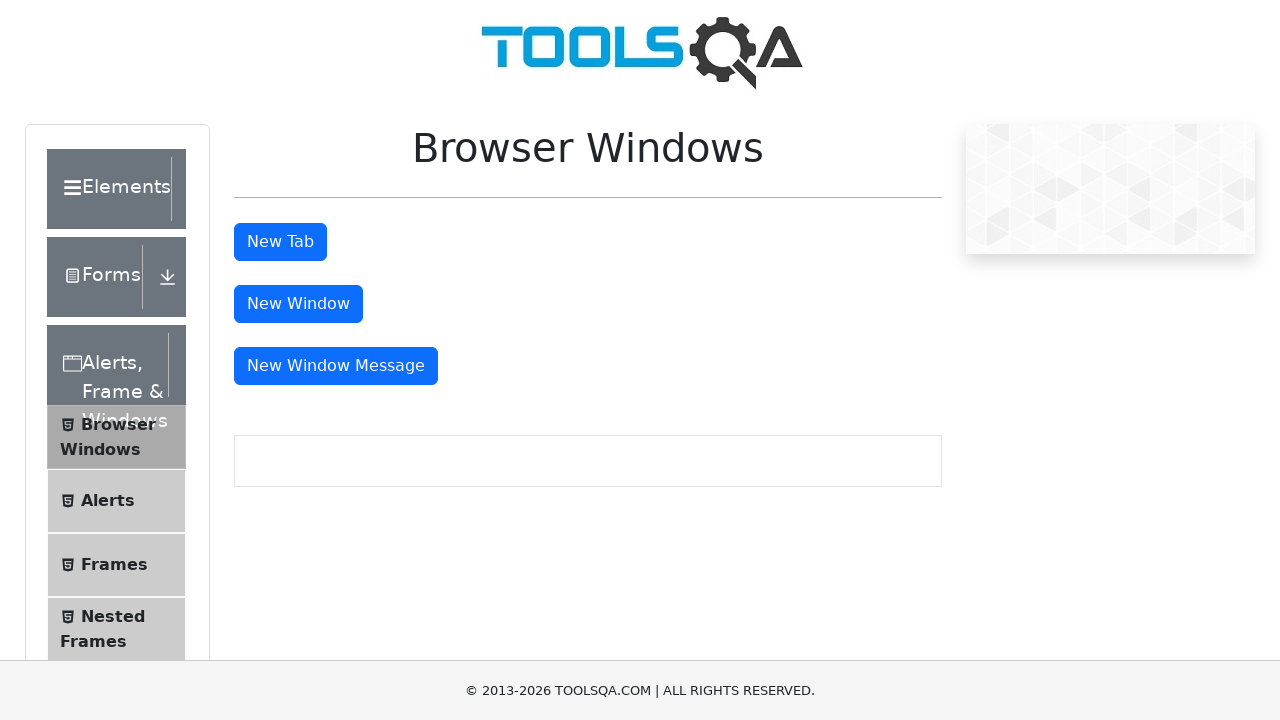

Printed title length: 8 characters
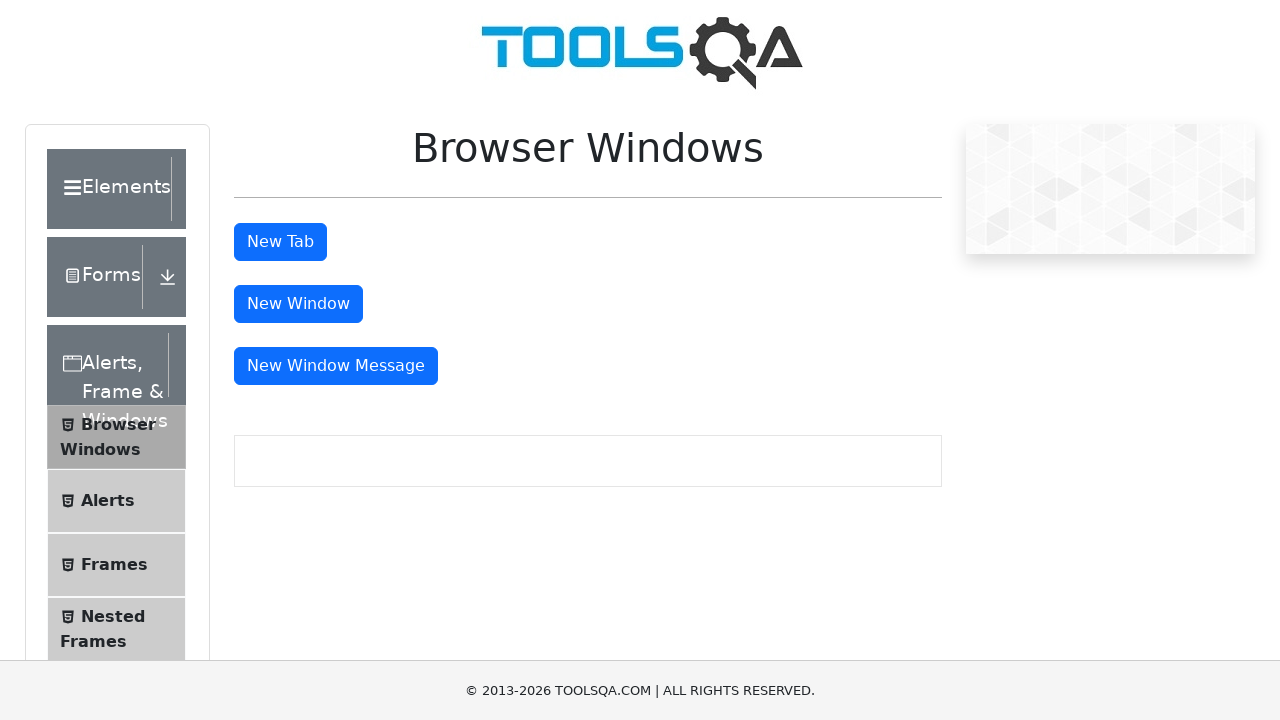

Retrieved page source content
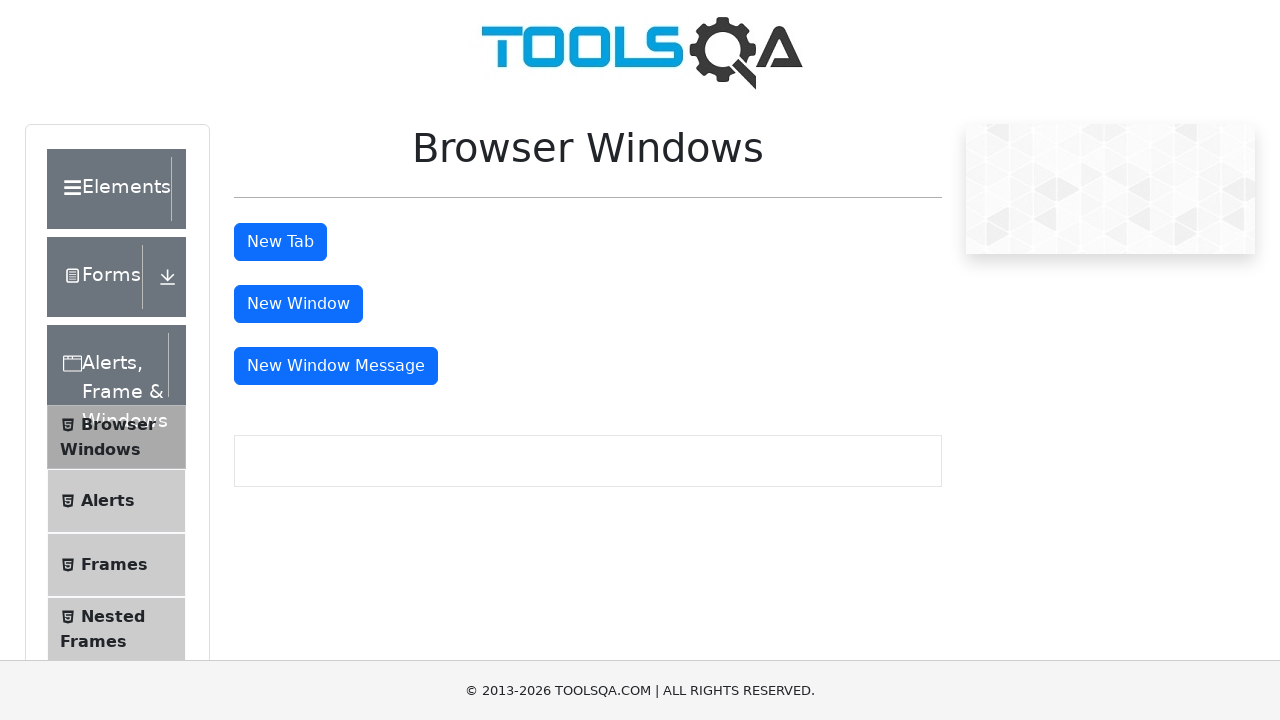

Printed page source length: 33565 characters
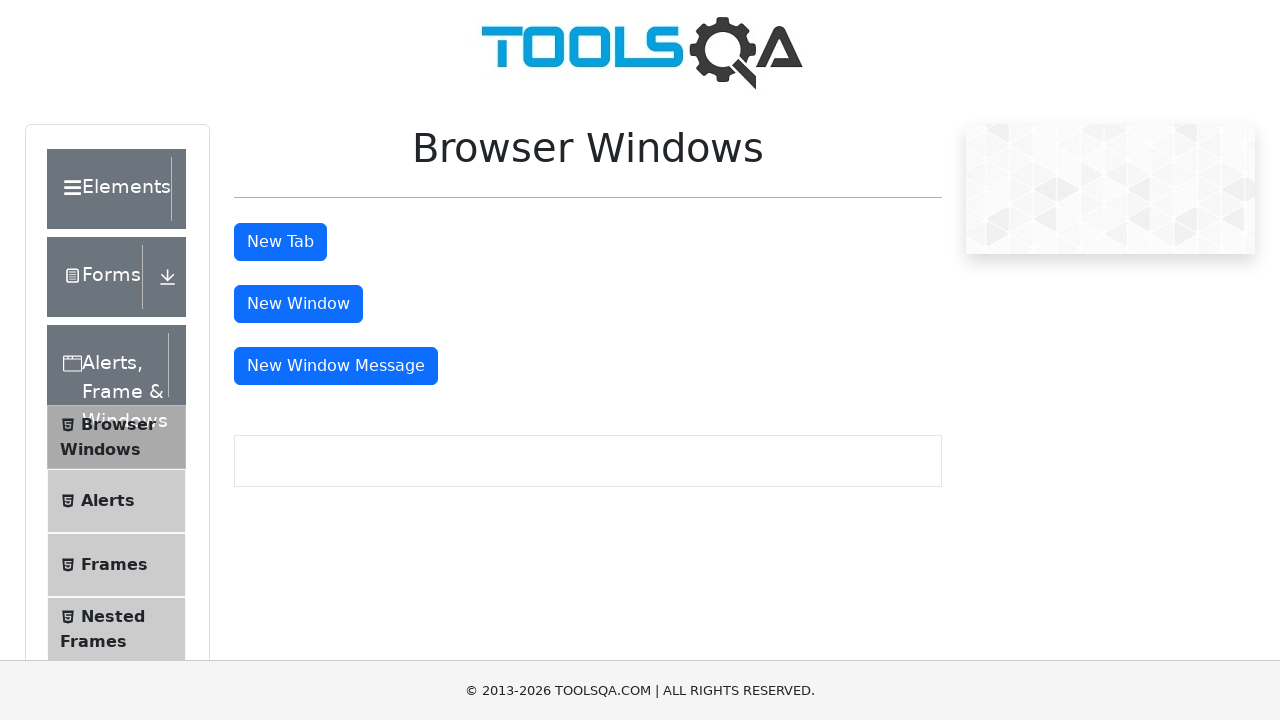

Clicked on new tab button to open a new browser window at (280, 242) on button#tabButton
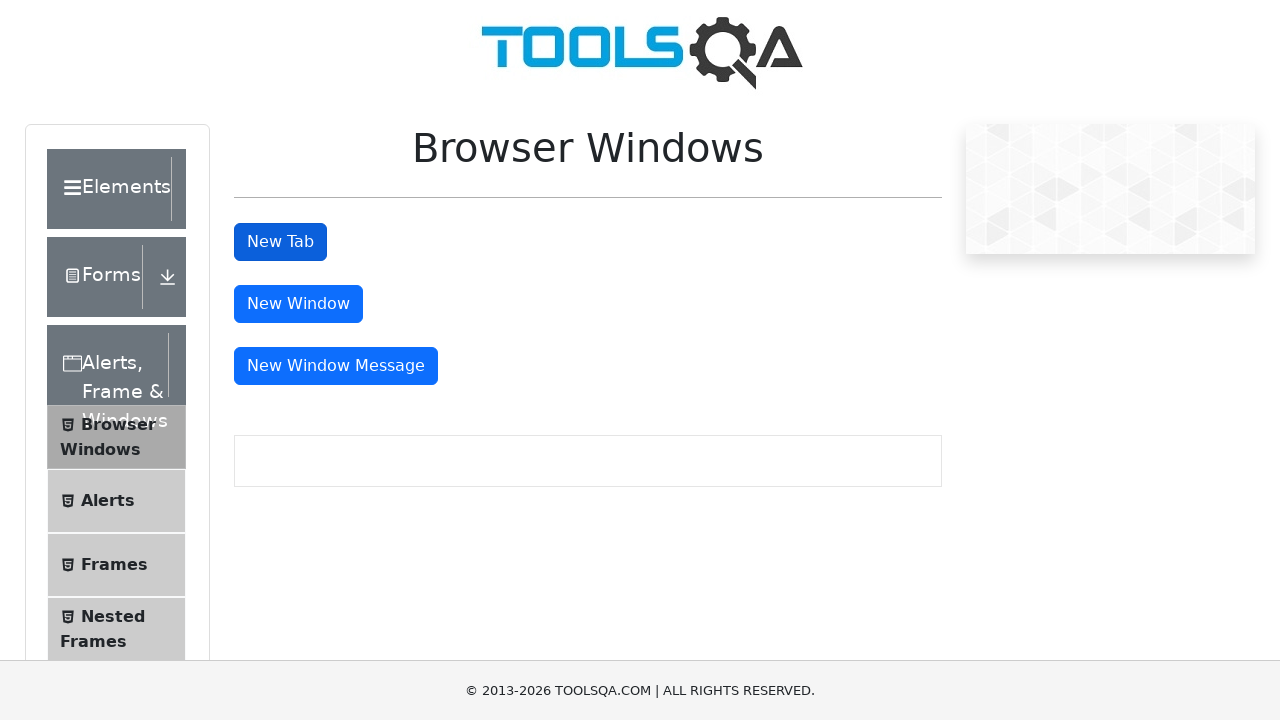

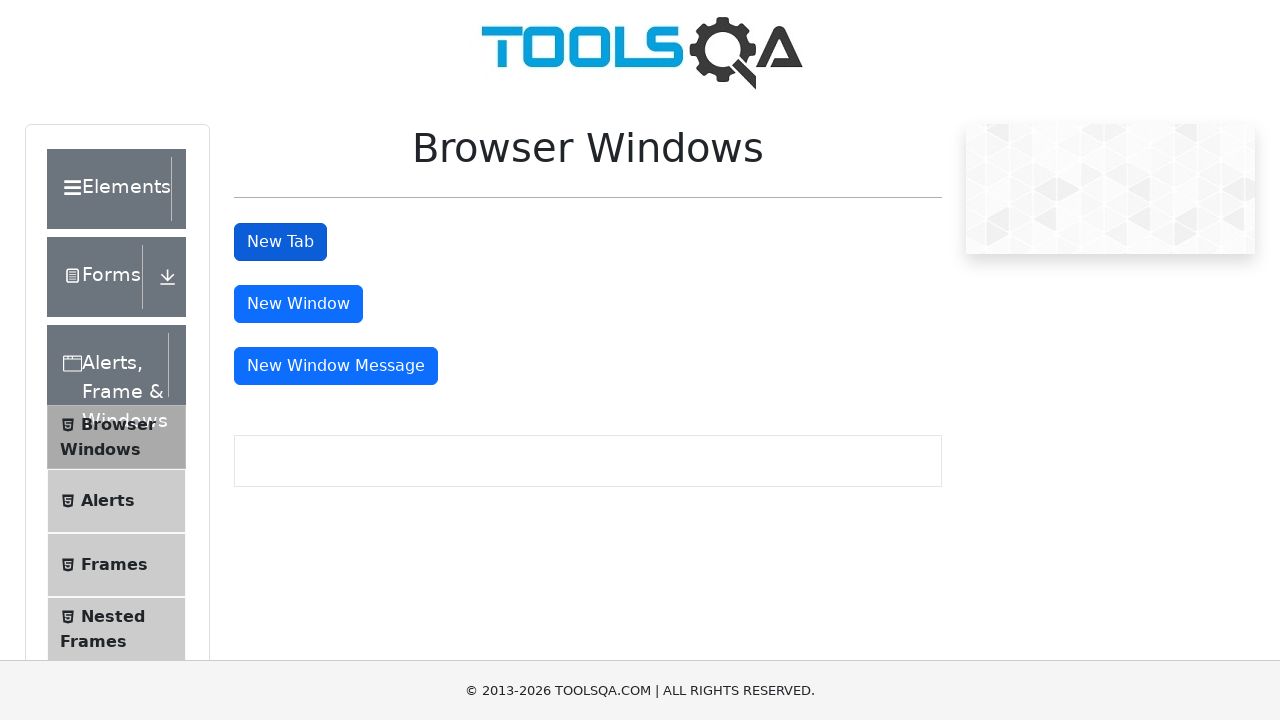